Tests right-click context menu functionality by right-clicking an element, hovering over menu items, and clicking the quit option

Starting URL: http://swisnl.github.io/jQuery-contextMenu/demo.html

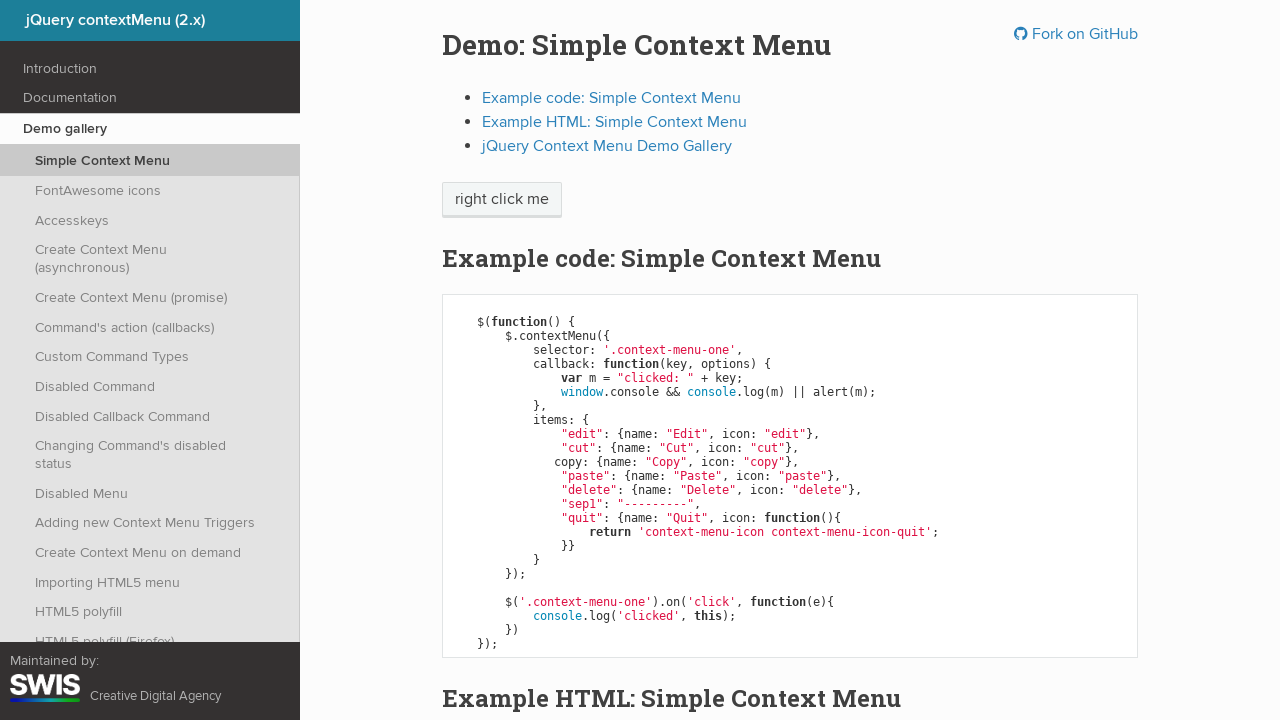

Right-clicked on the context menu button at (502, 200) on //span[@class='context-menu-one btn btn-neutral']
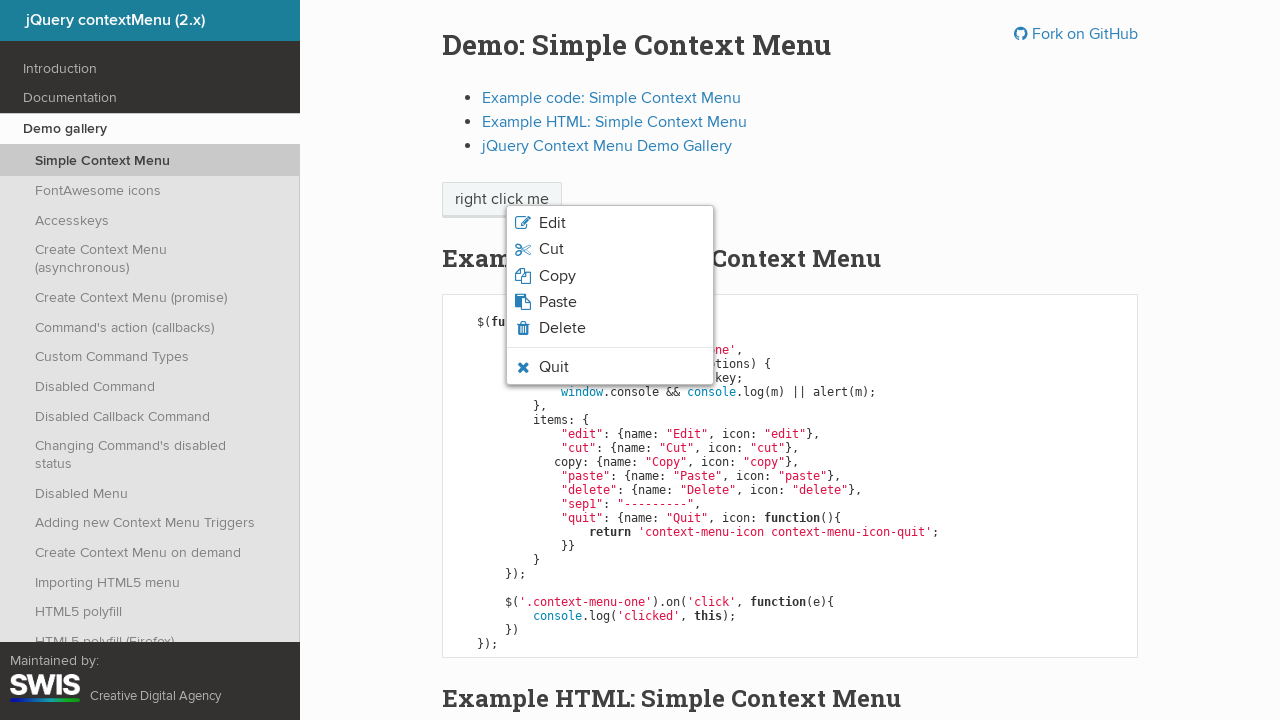

Hovered over the Quit option in the context menu at (610, 367) on xpath=//li[contains(@class,'context-menu-icon-quit')]
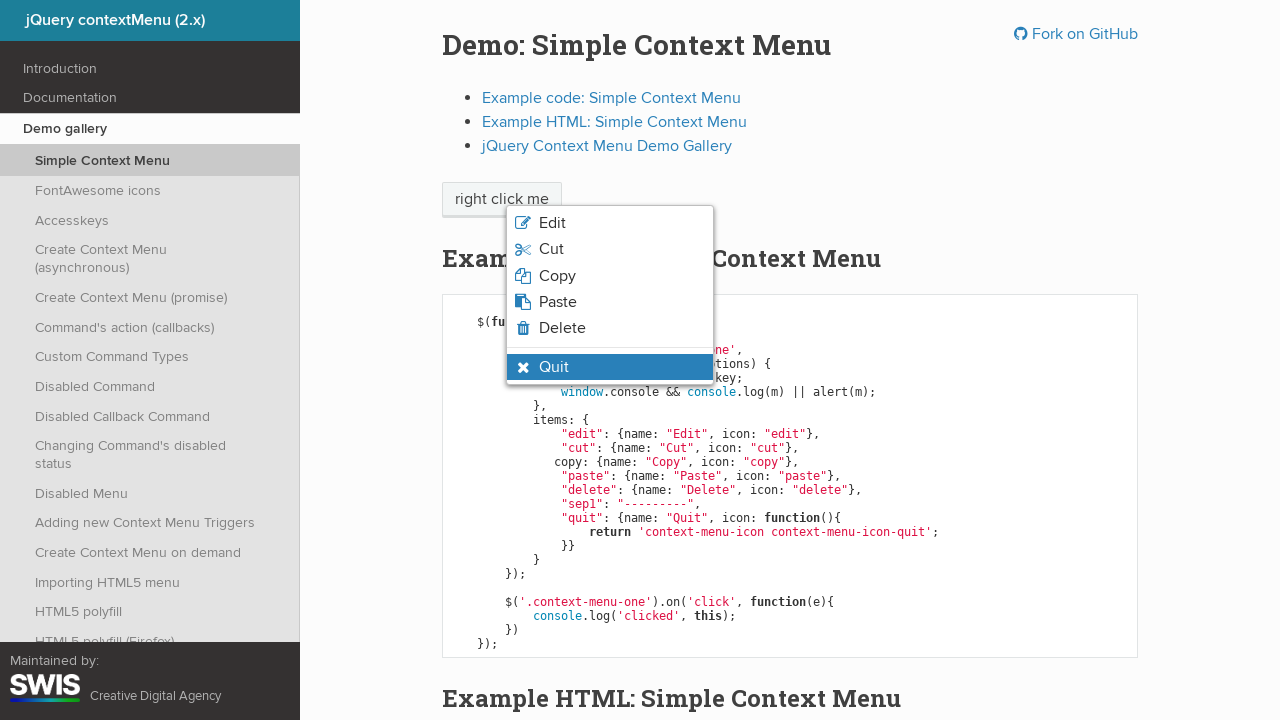

Clicked the Quit option at (610, 367) on xpath=//li[contains(@class,'context-menu-icon-quit')]
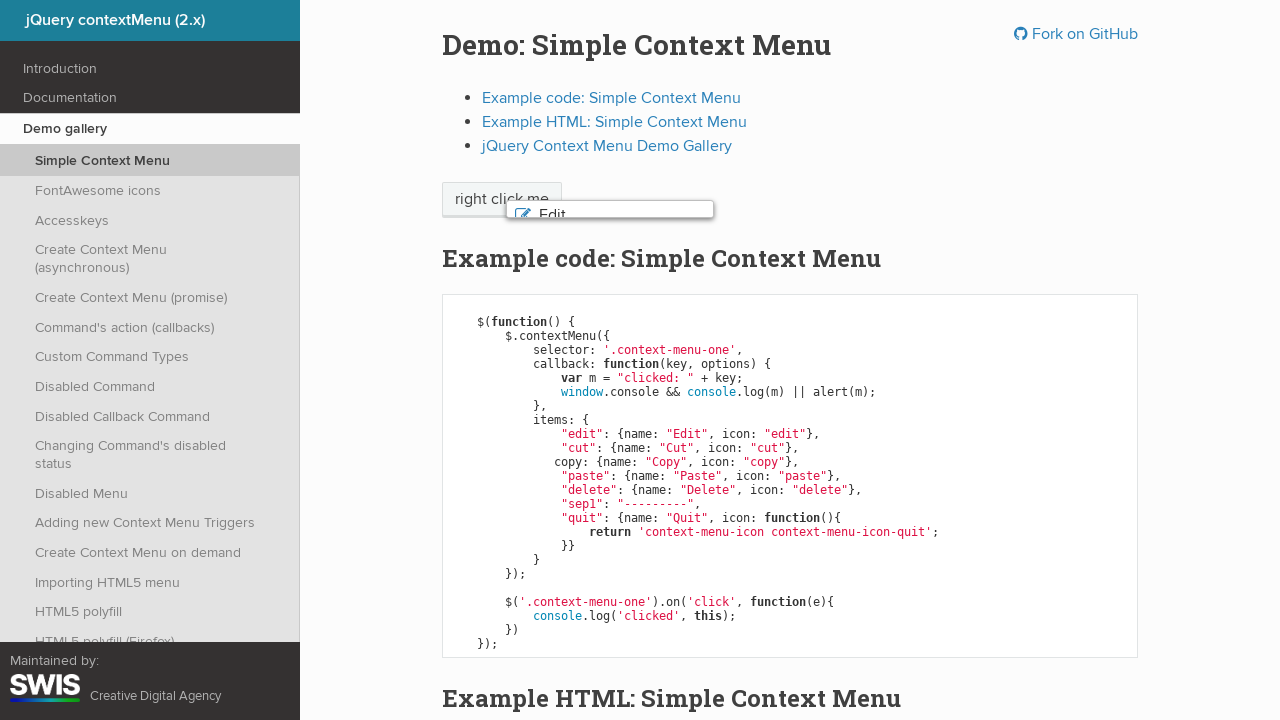

Accepted the alert dialog
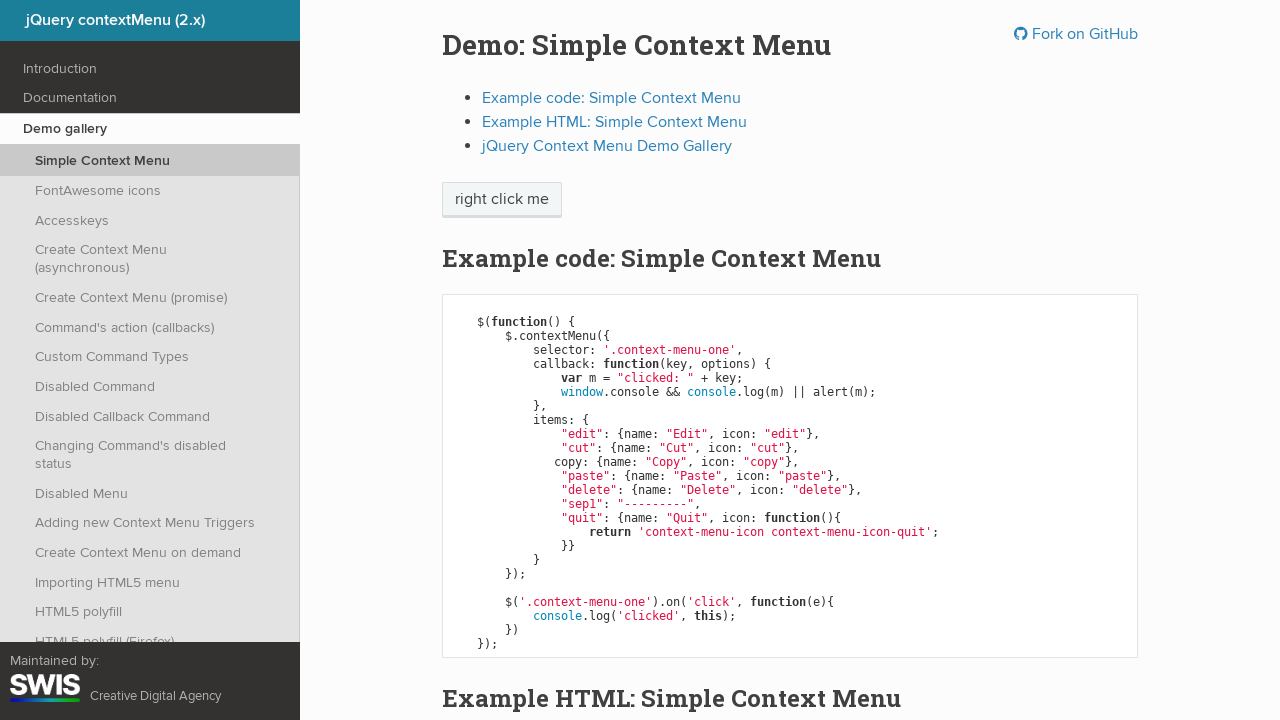

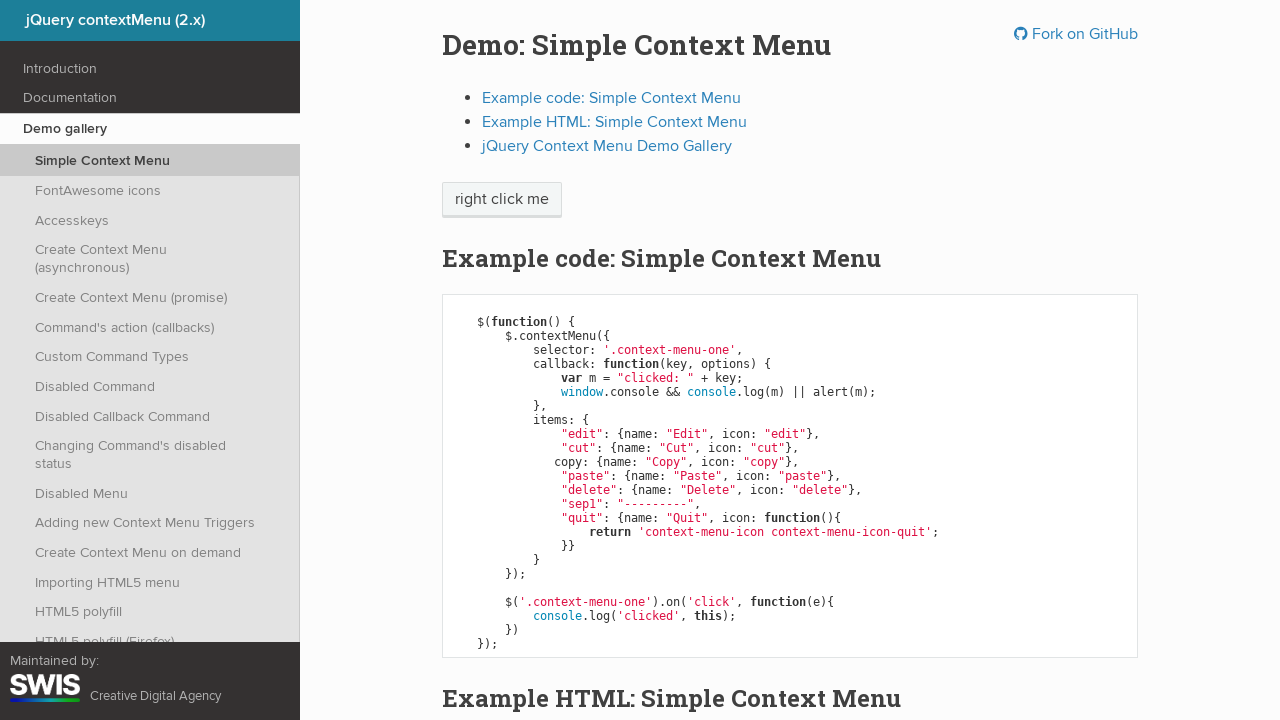